Tests that a todo item is removed when edited to an empty string

Starting URL: https://demo.playwright.dev/todomvc

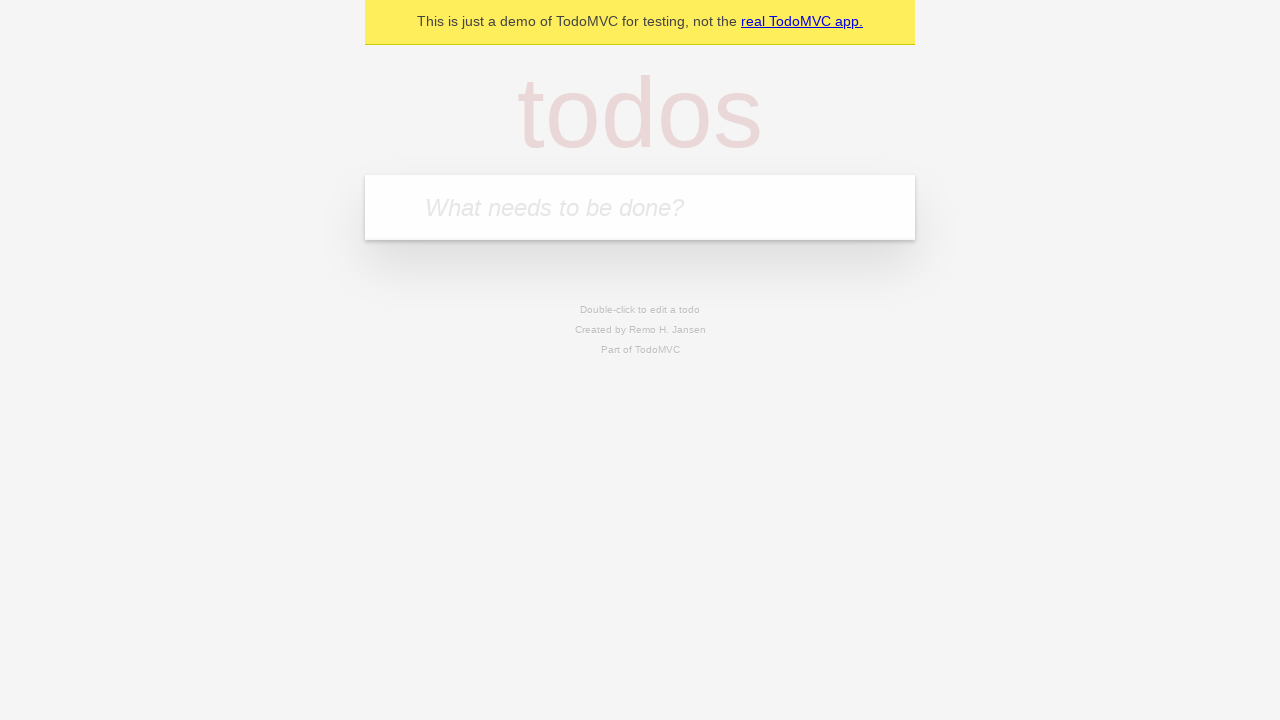

Filled todo input with 'buy some cheese' on internal:attr=[placeholder="What needs to be done?"i]
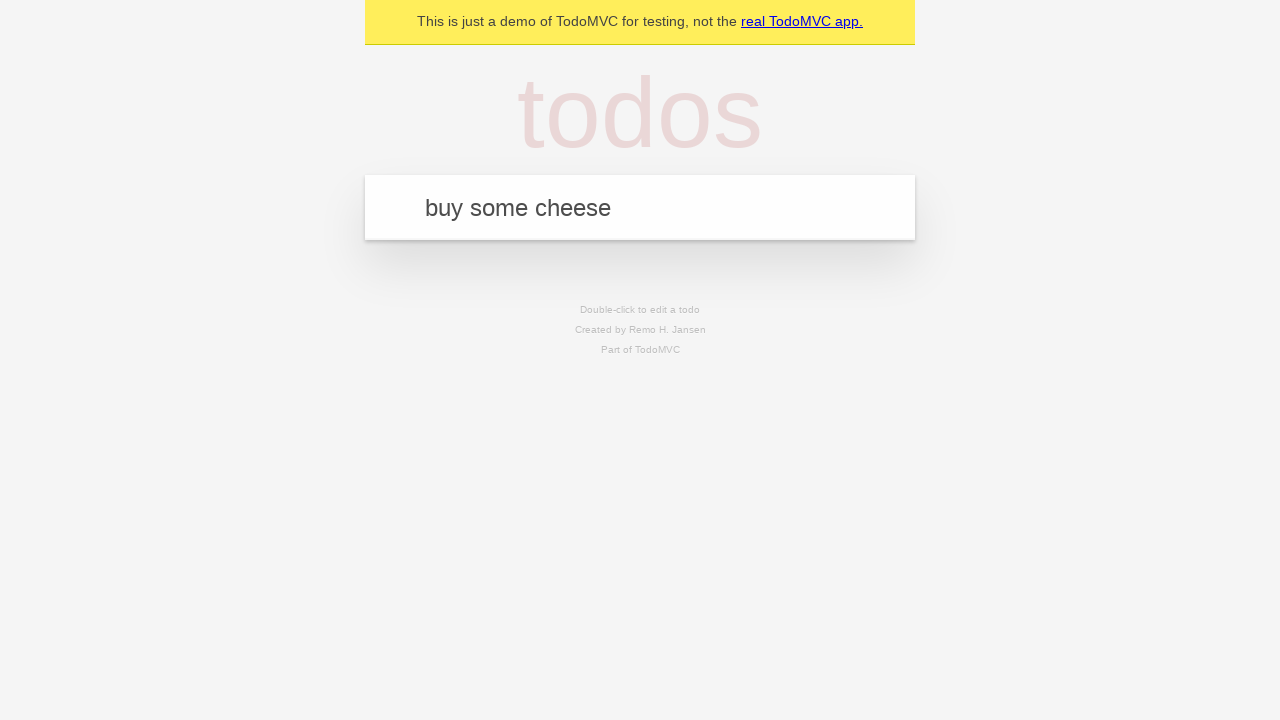

Pressed Enter to create first todo on internal:attr=[placeholder="What needs to be done?"i]
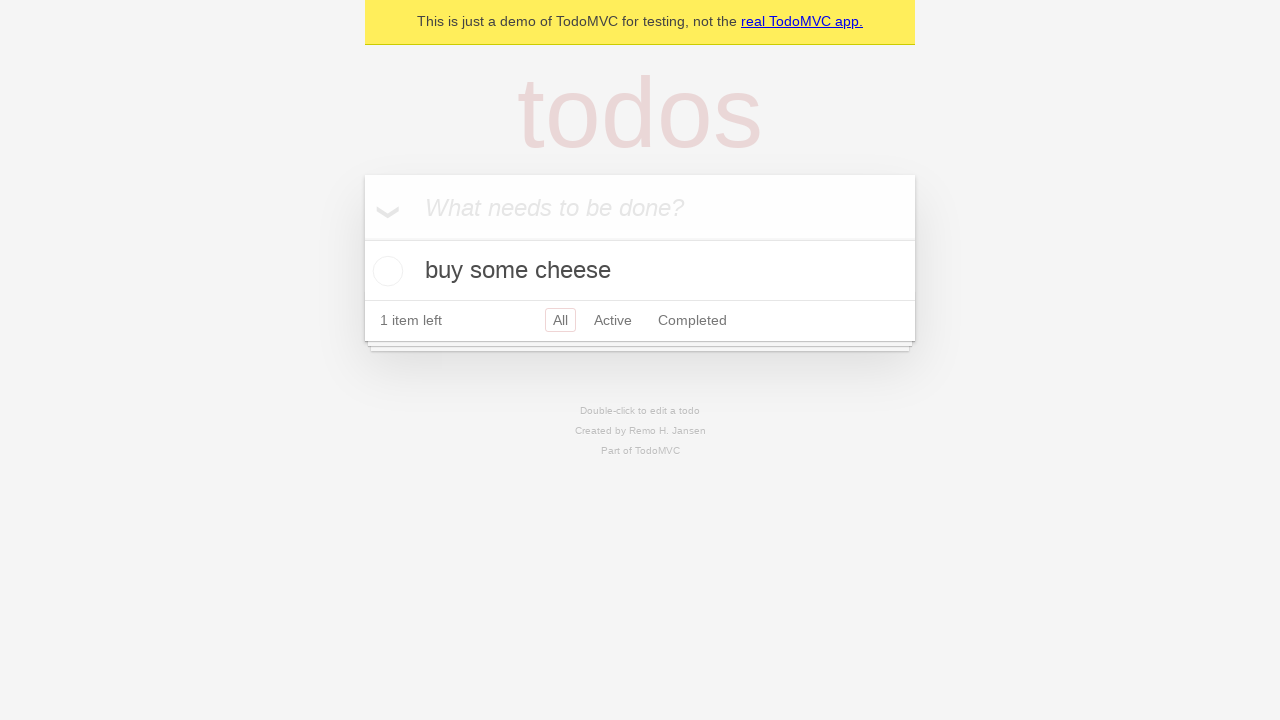

Filled todo input with 'feed the cat' on internal:attr=[placeholder="What needs to be done?"i]
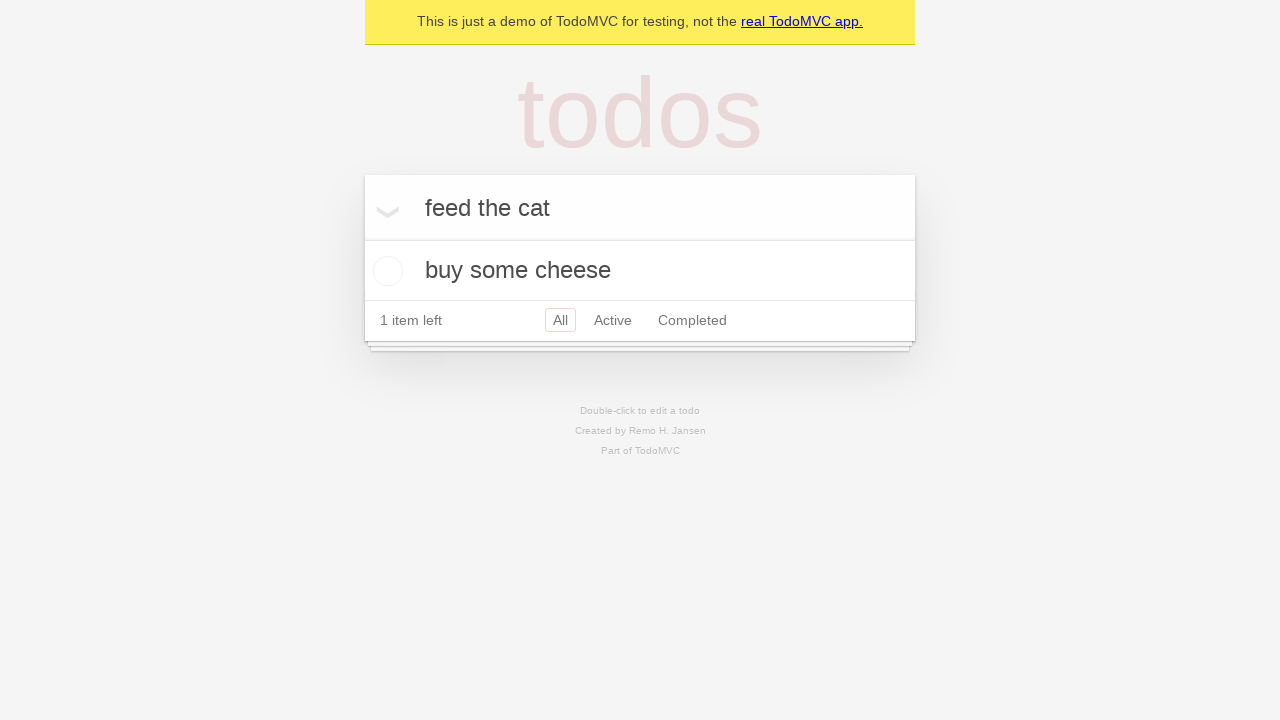

Pressed Enter to create second todo on internal:attr=[placeholder="What needs to be done?"i]
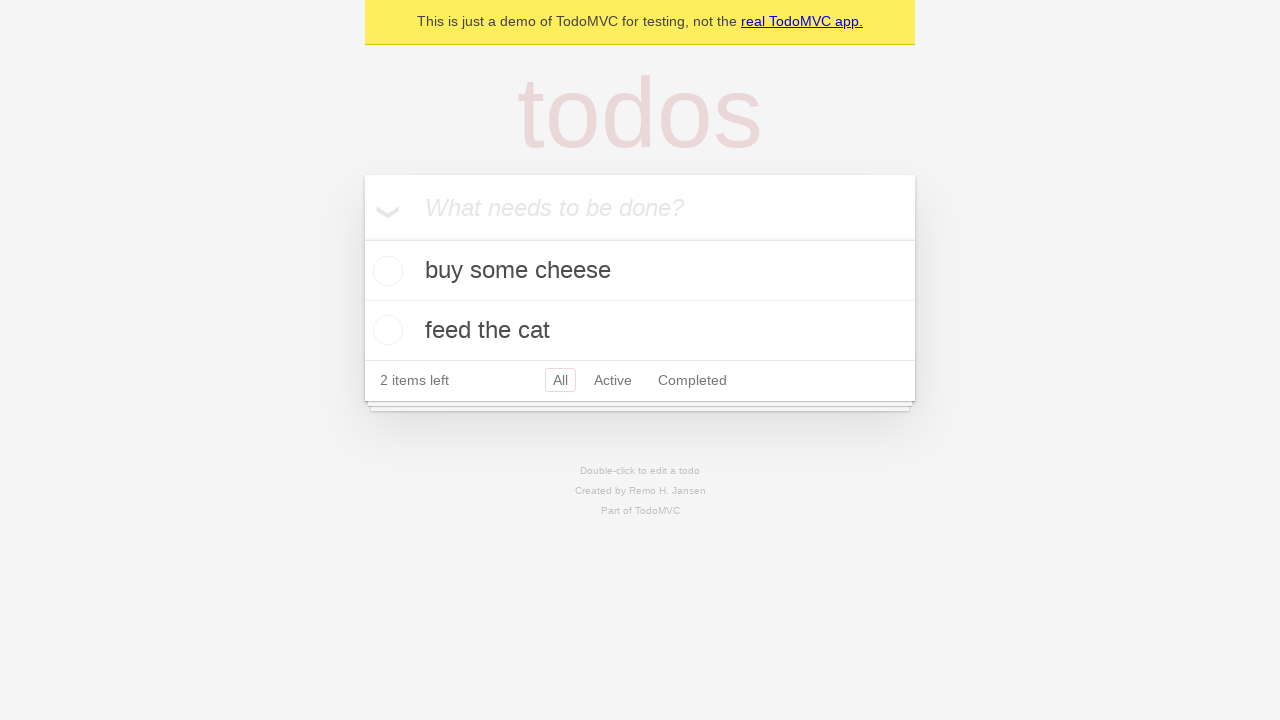

Filled todo input with 'book a doctors appointment' on internal:attr=[placeholder="What needs to be done?"i]
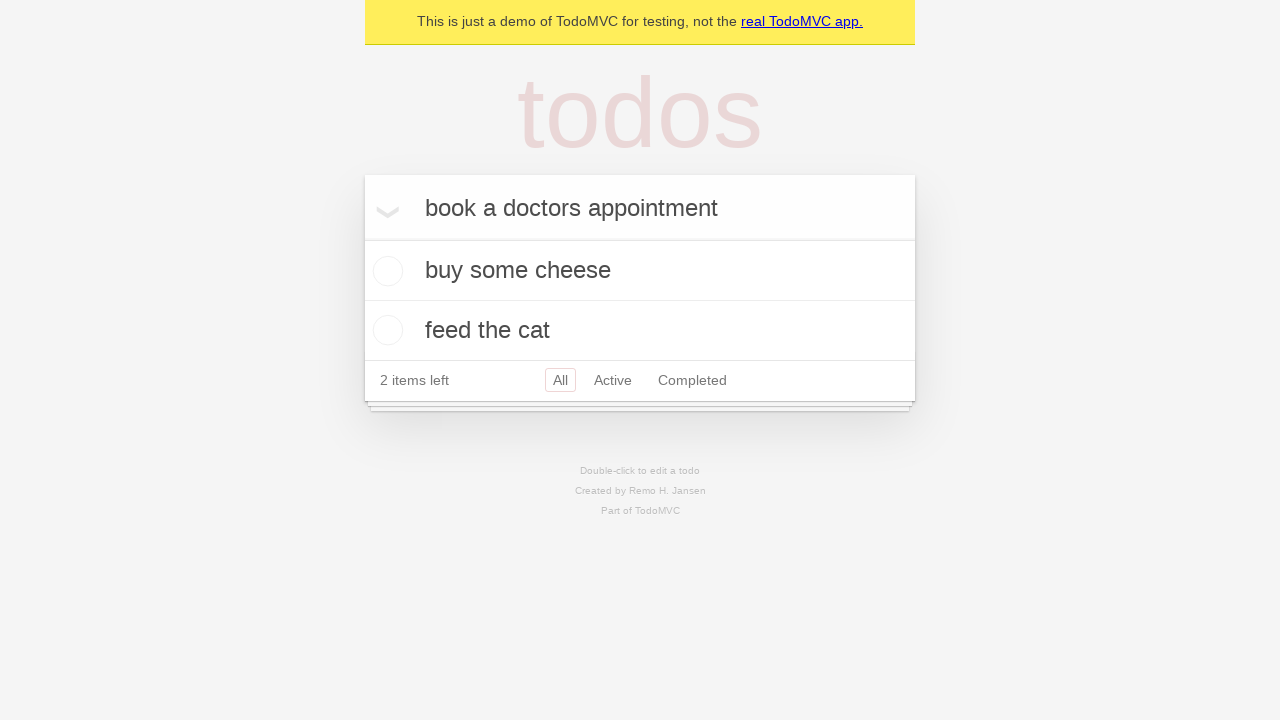

Pressed Enter to create third todo on internal:attr=[placeholder="What needs to be done?"i]
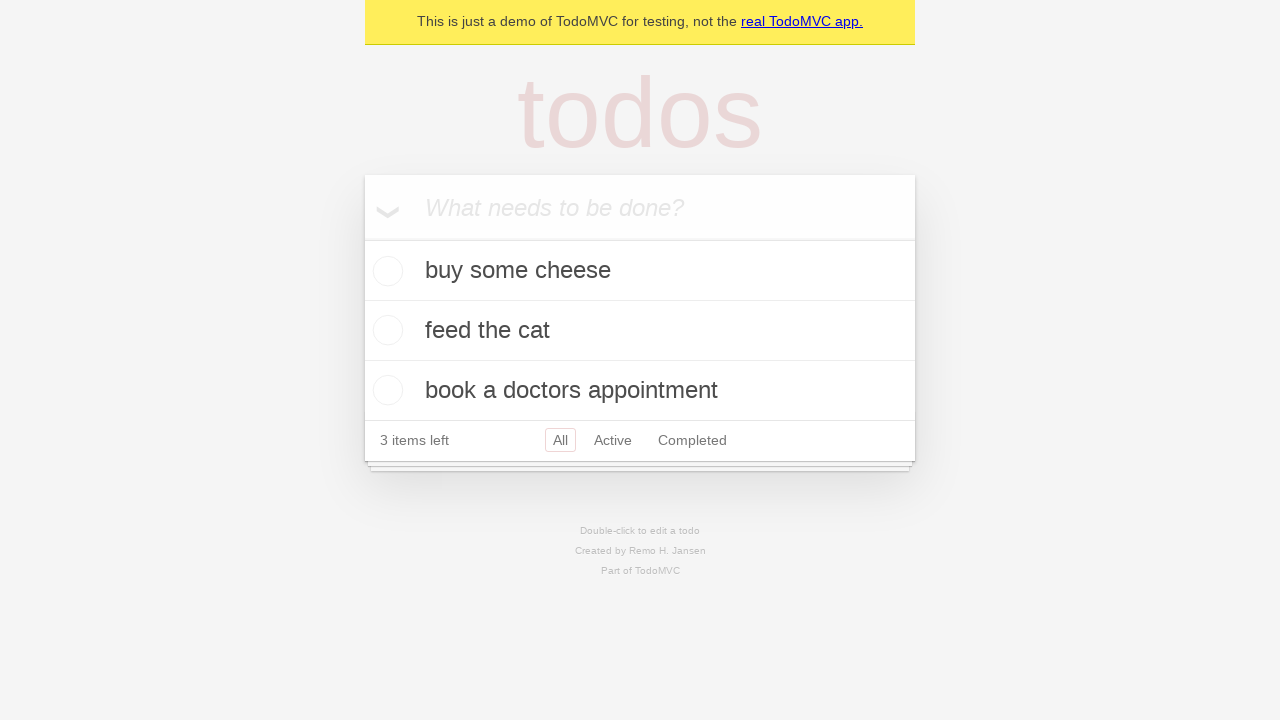

Double-clicked second todo item to enter edit mode at (640, 331) on internal:testid=[data-testid="todo-item"s] >> nth=1
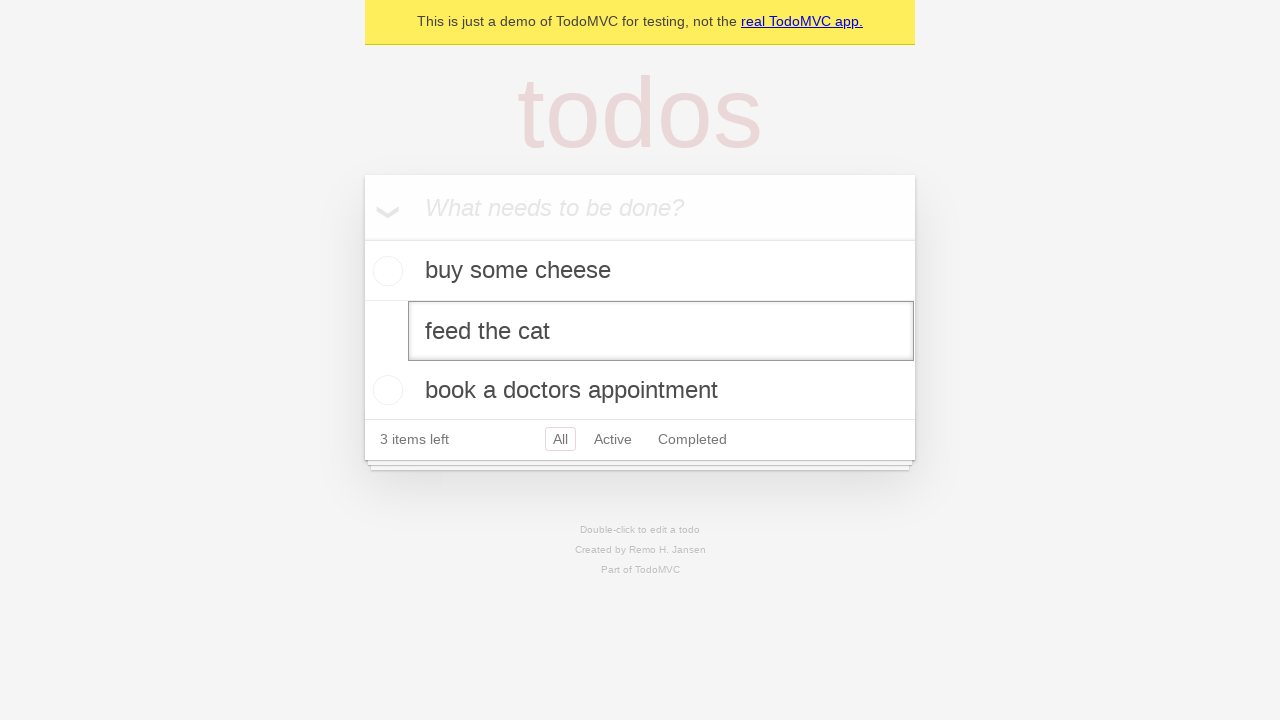

Cleared the edit textbox to empty string on internal:testid=[data-testid="todo-item"s] >> nth=1 >> internal:role=textbox[nam
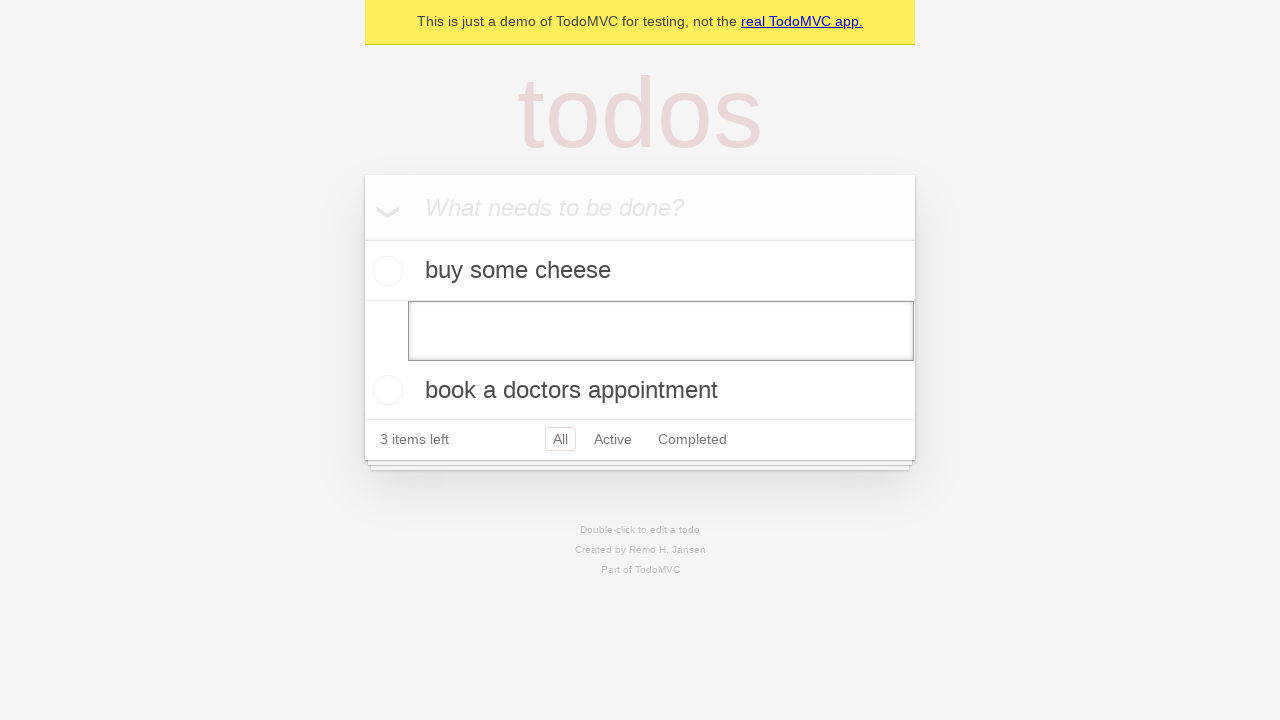

Pressed Enter to confirm empty edit, removing the todo item on internal:testid=[data-testid="todo-item"s] >> nth=1 >> internal:role=textbox[nam
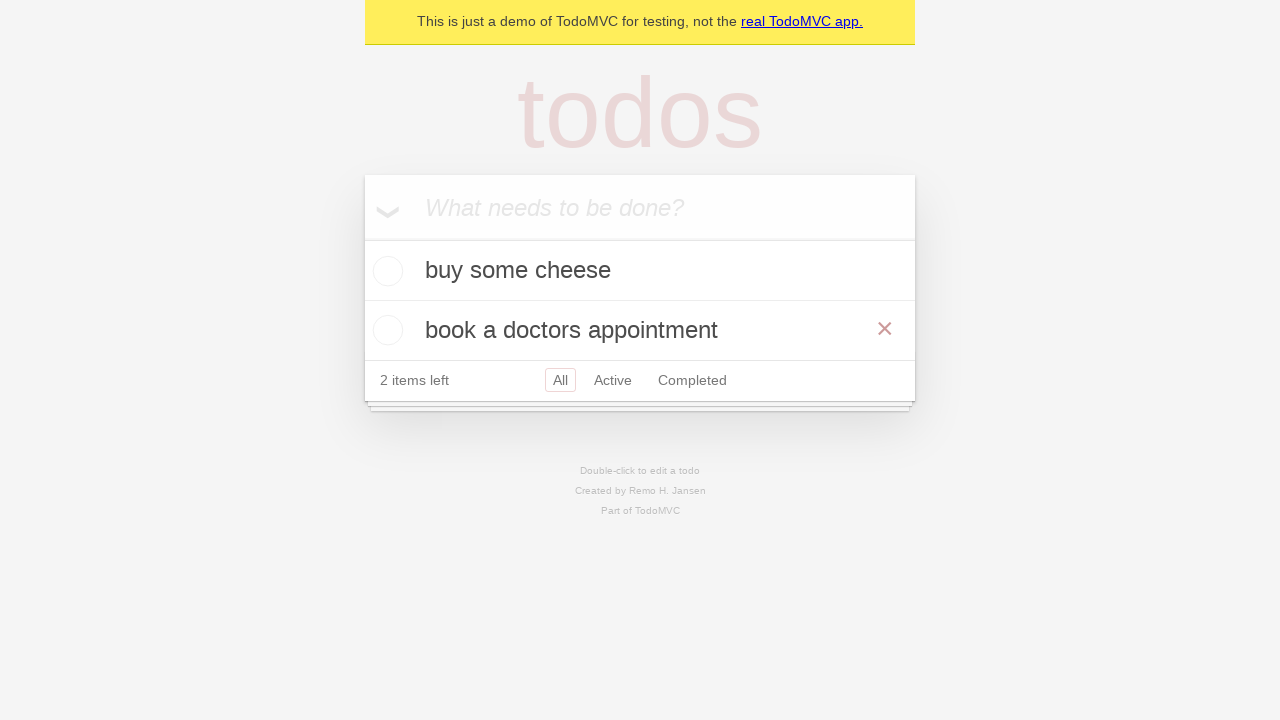

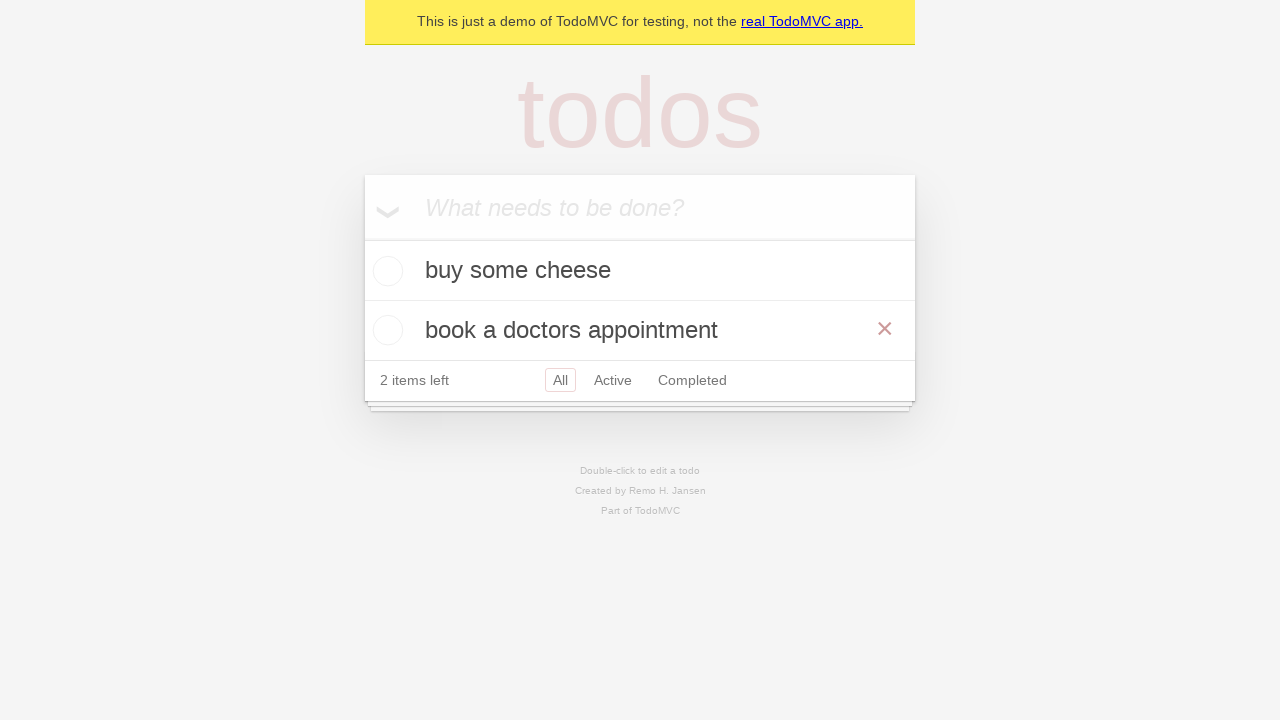